Tests click and hold functionality by dragging a horizontal slider to a new position

Starting URL: https://the-internet.herokuapp.com/horizontal_slider

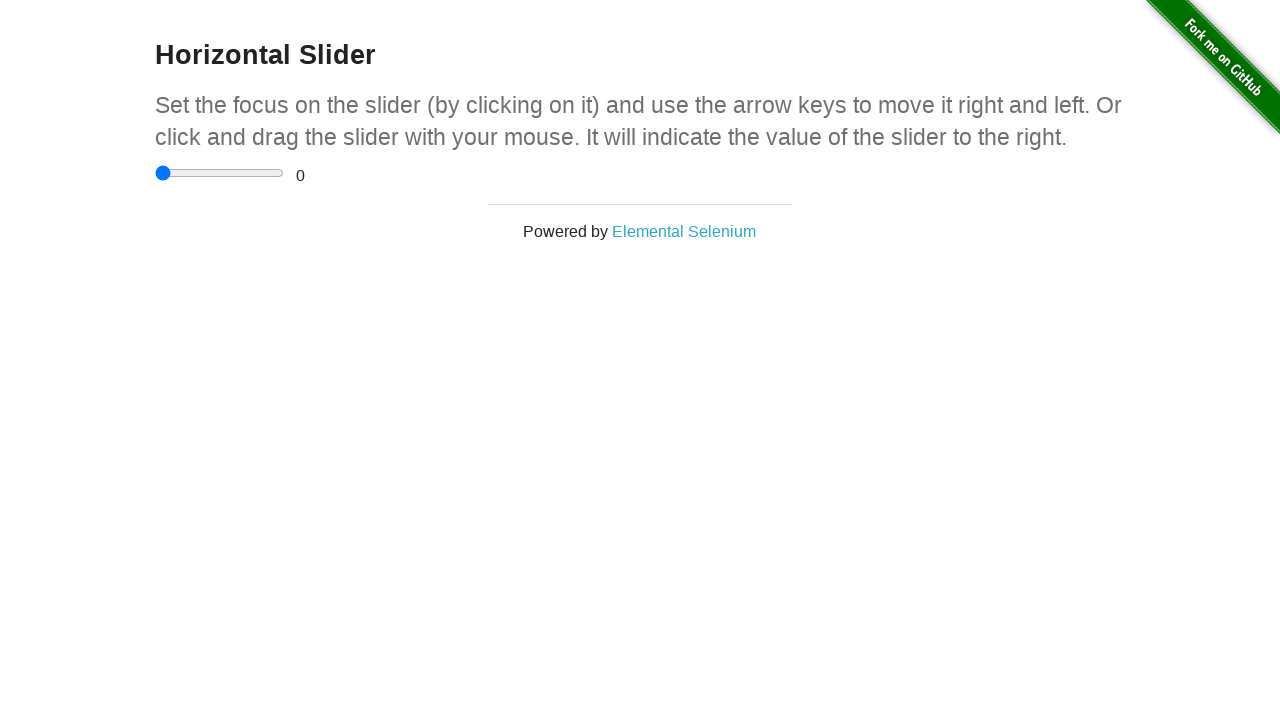

Located the horizontal slider element
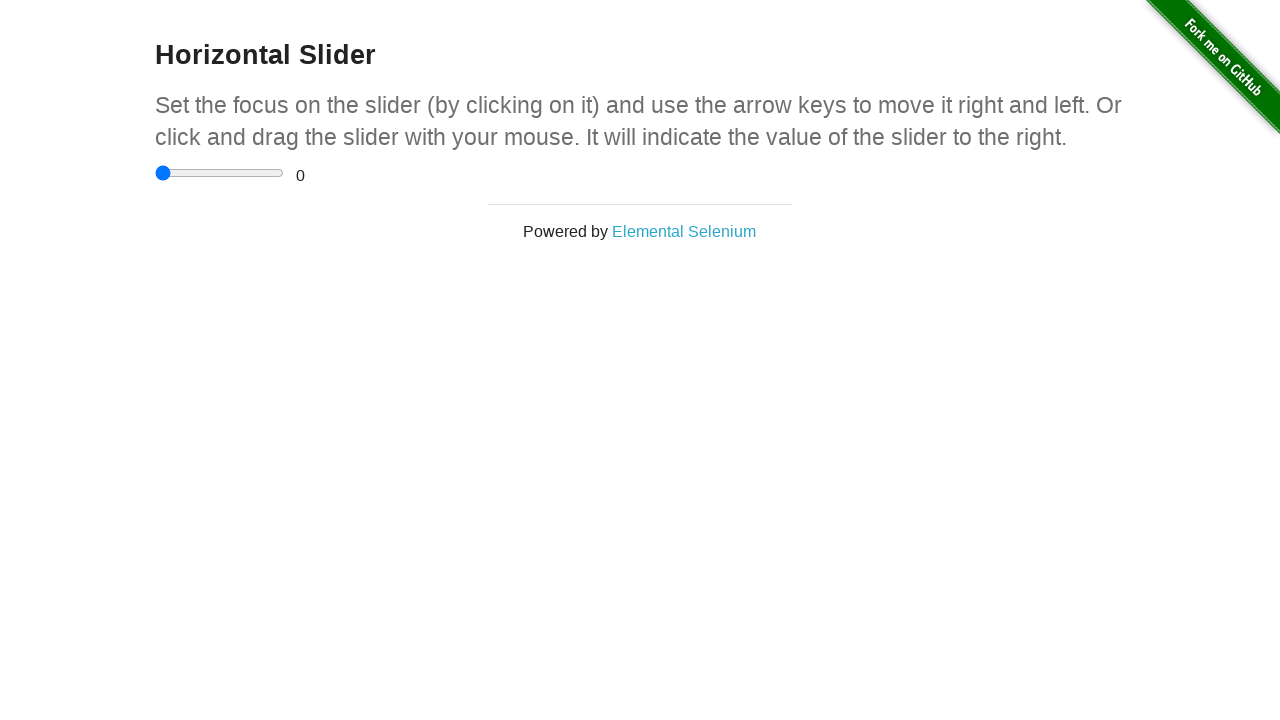

Retrieved slider bounding box coordinates
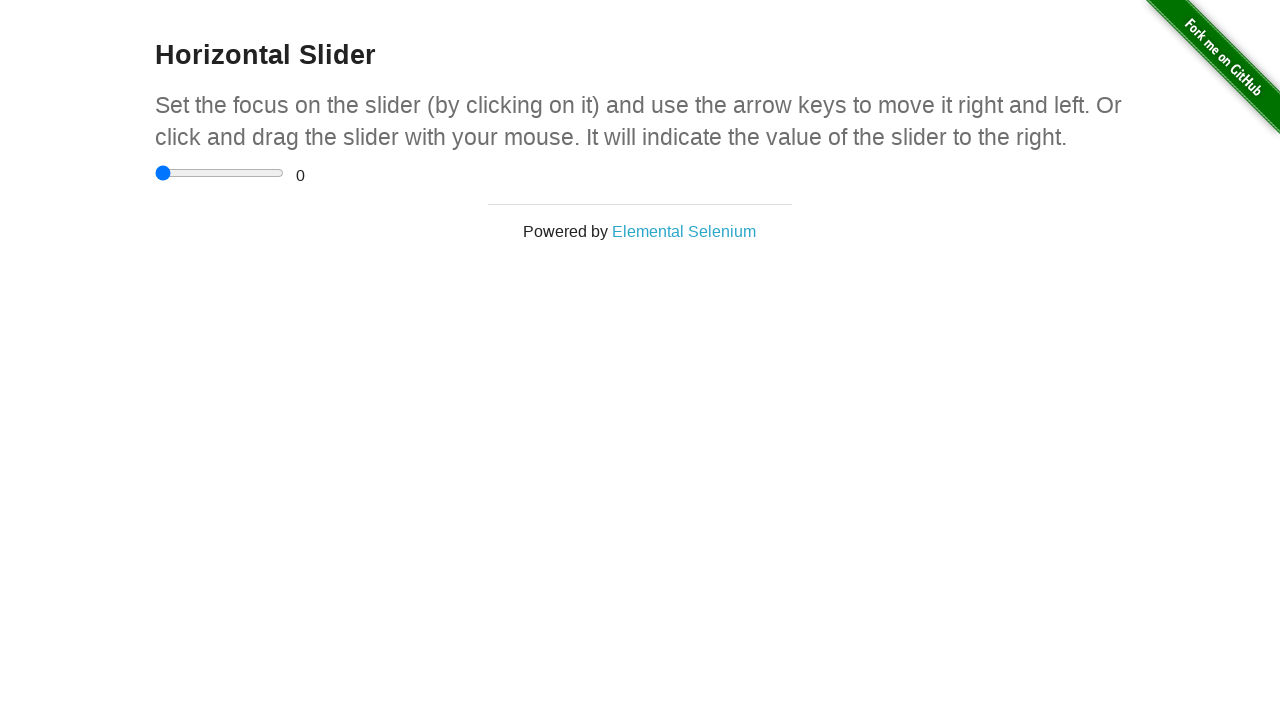

Moved mouse to the center of the slider at (220, 173)
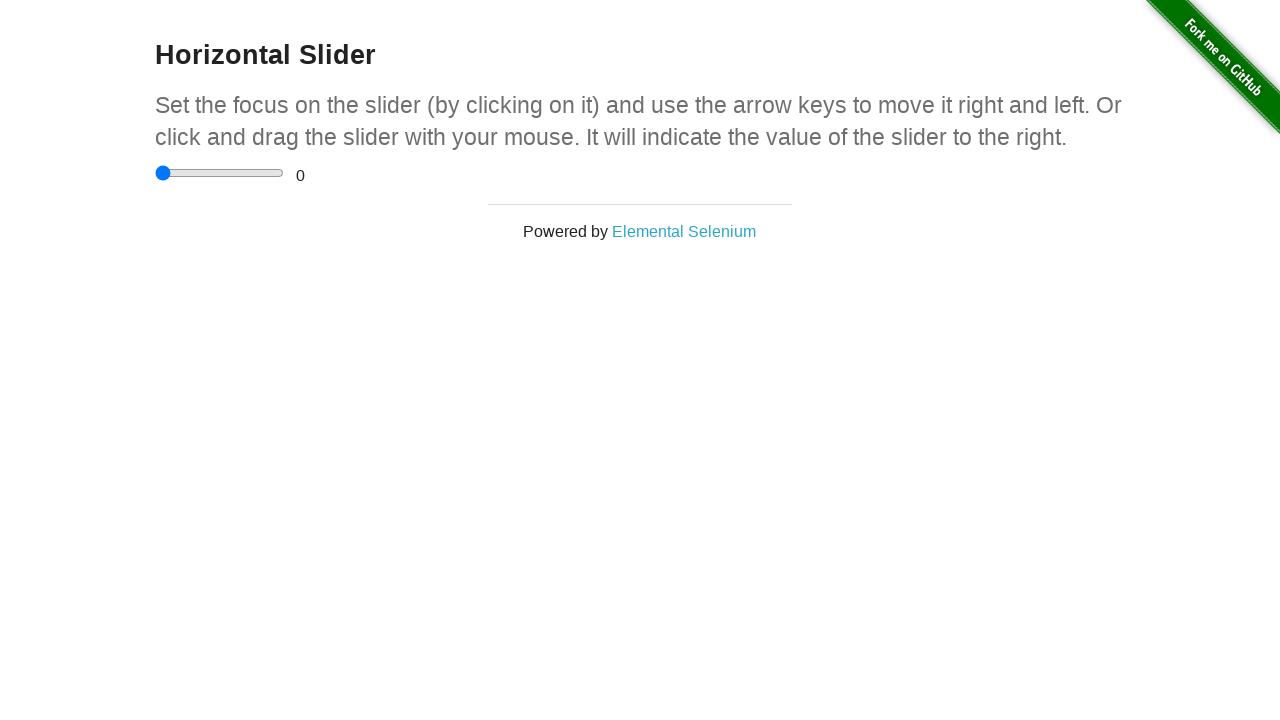

Pressed mouse button down to initiate drag at (220, 173)
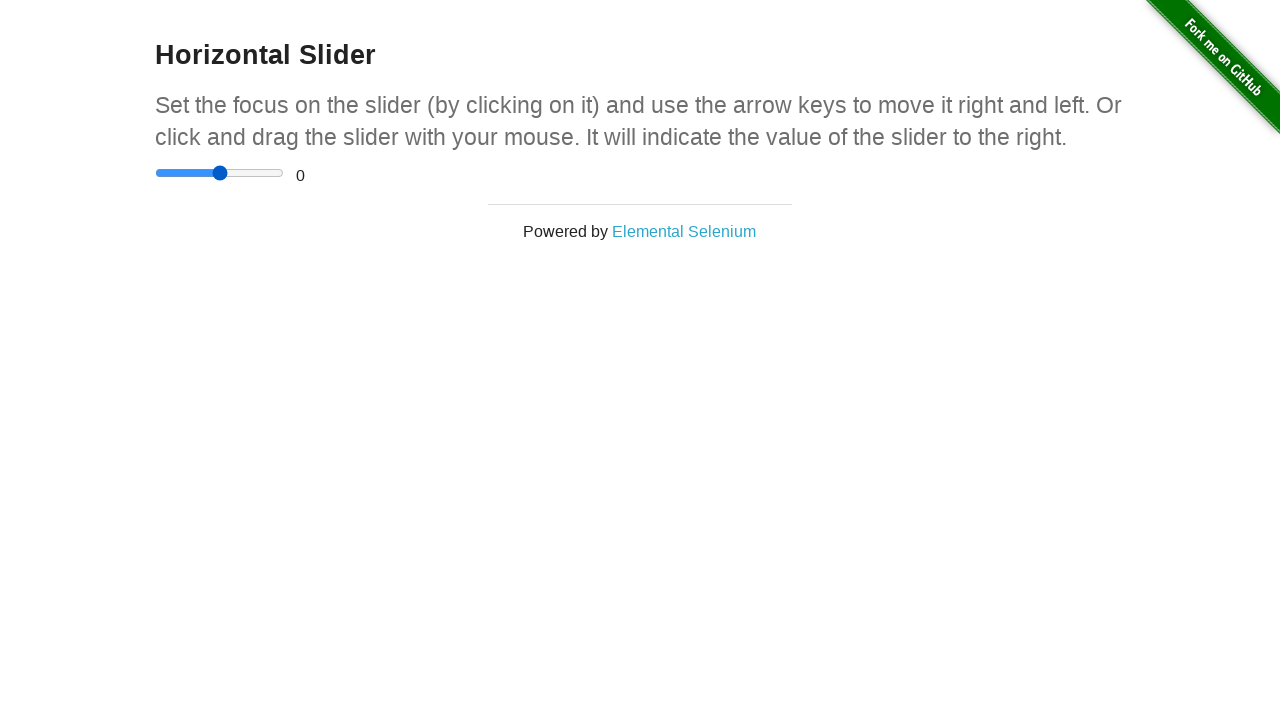

Dragged slider 50 pixels to the right while holding mouse button at (270, 173)
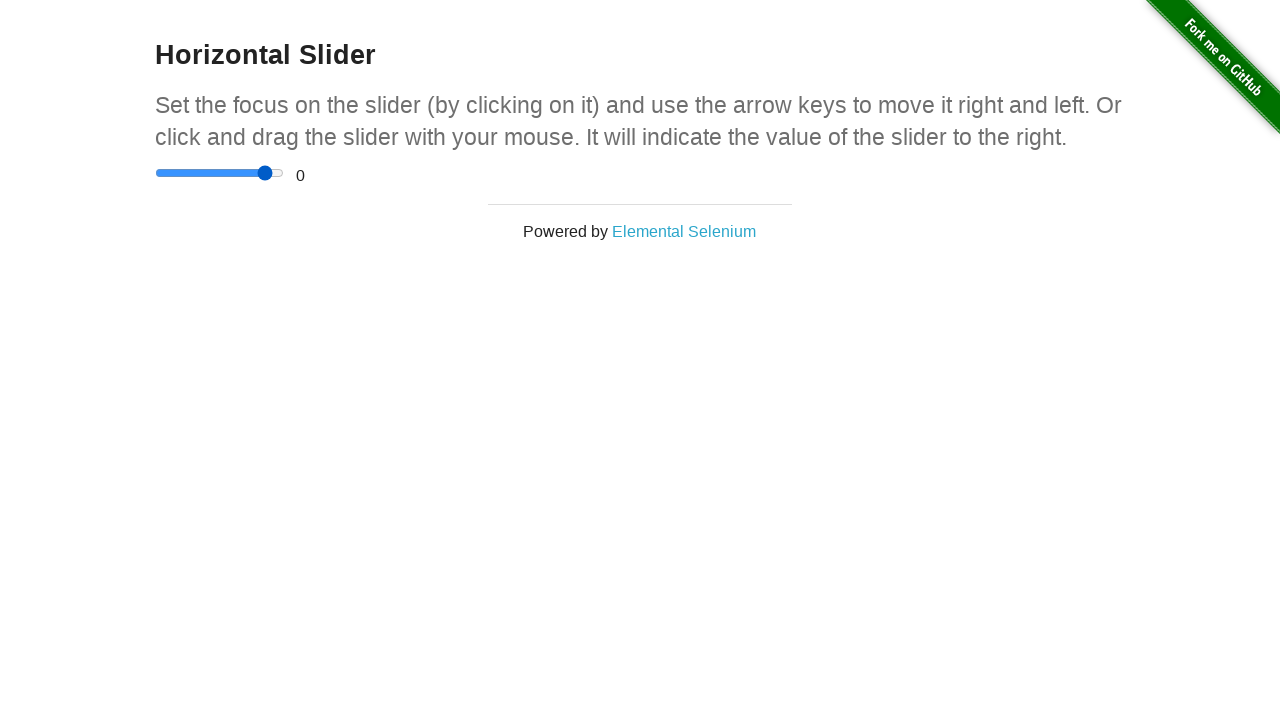

Released mouse button to complete the drag operation at (270, 173)
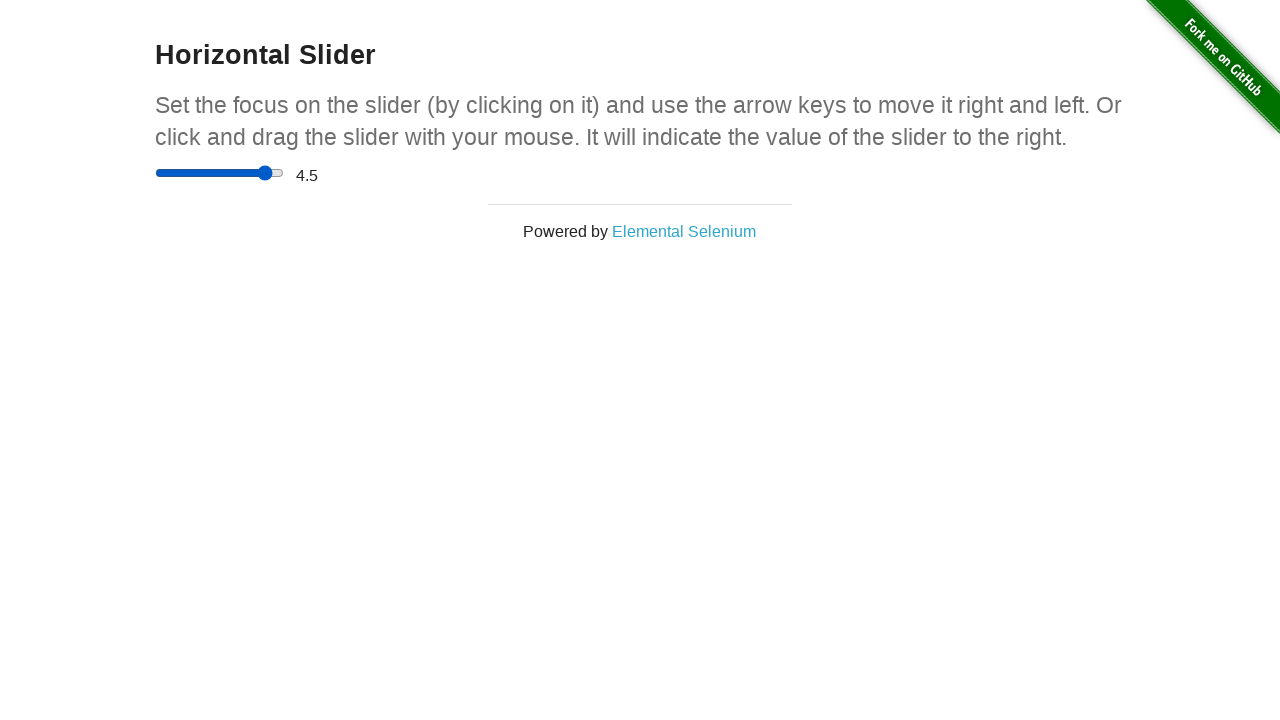

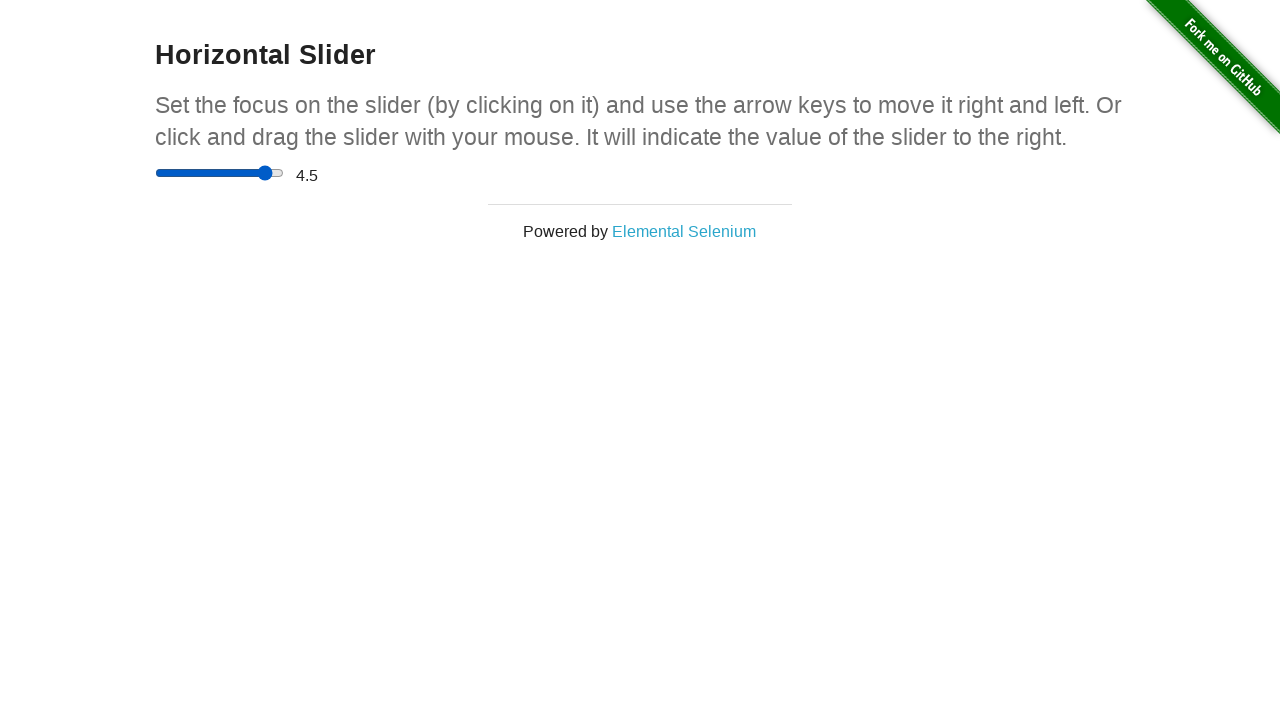